Navigates to Nike's search results page for "air max 1" products and verifies that product cards are displayed with their details.

Starting URL: https://www.nike.com/w?q=air+max+1

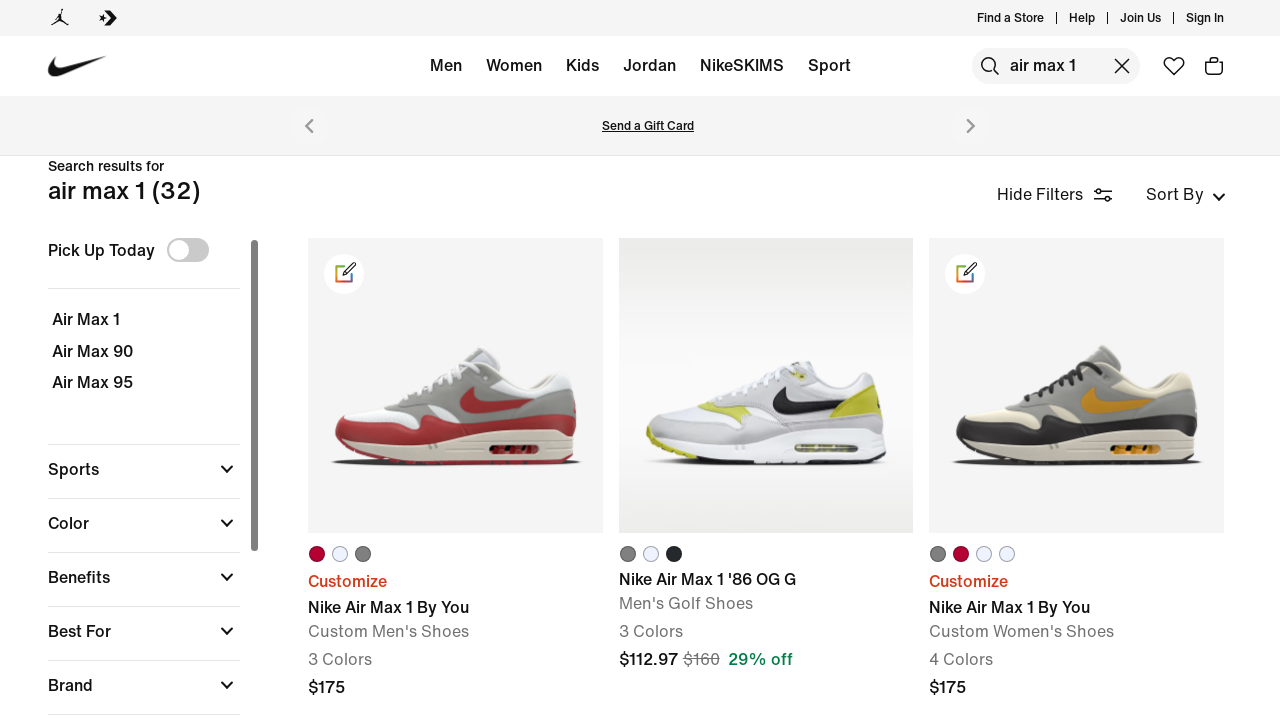

Waited for product cards to load on Nike air max 1 search results page
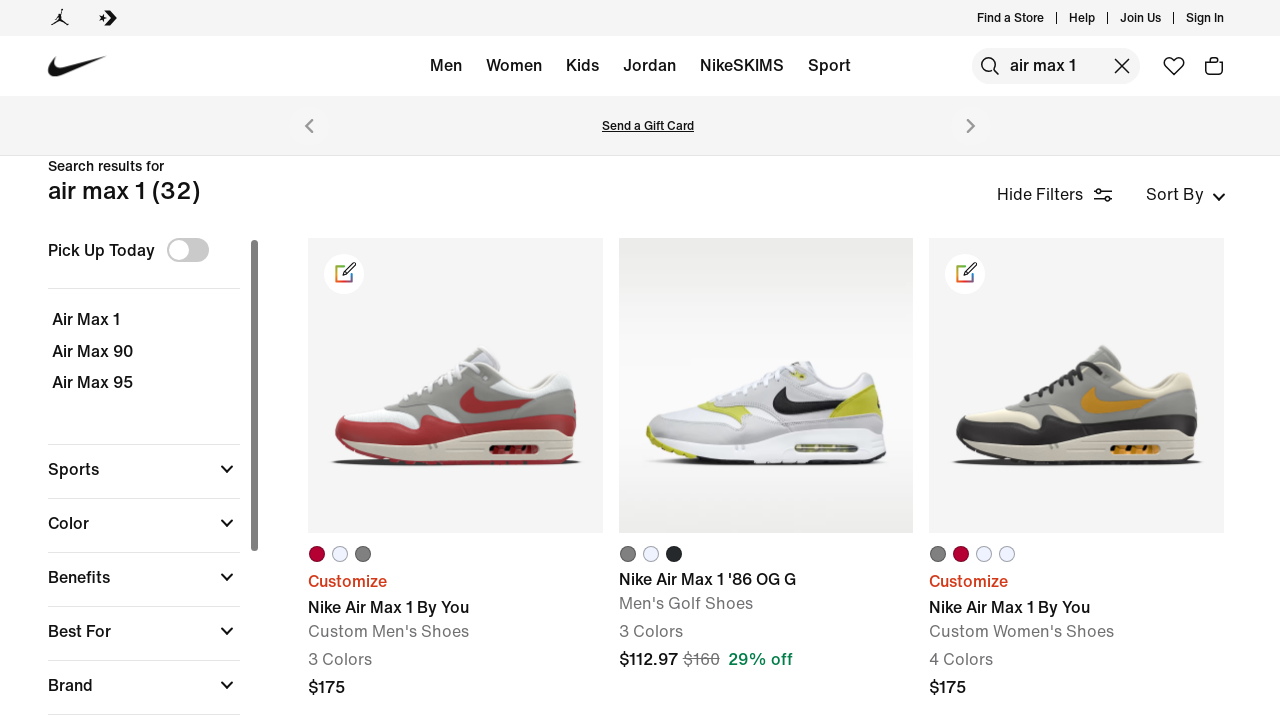

Verified product card titles are present
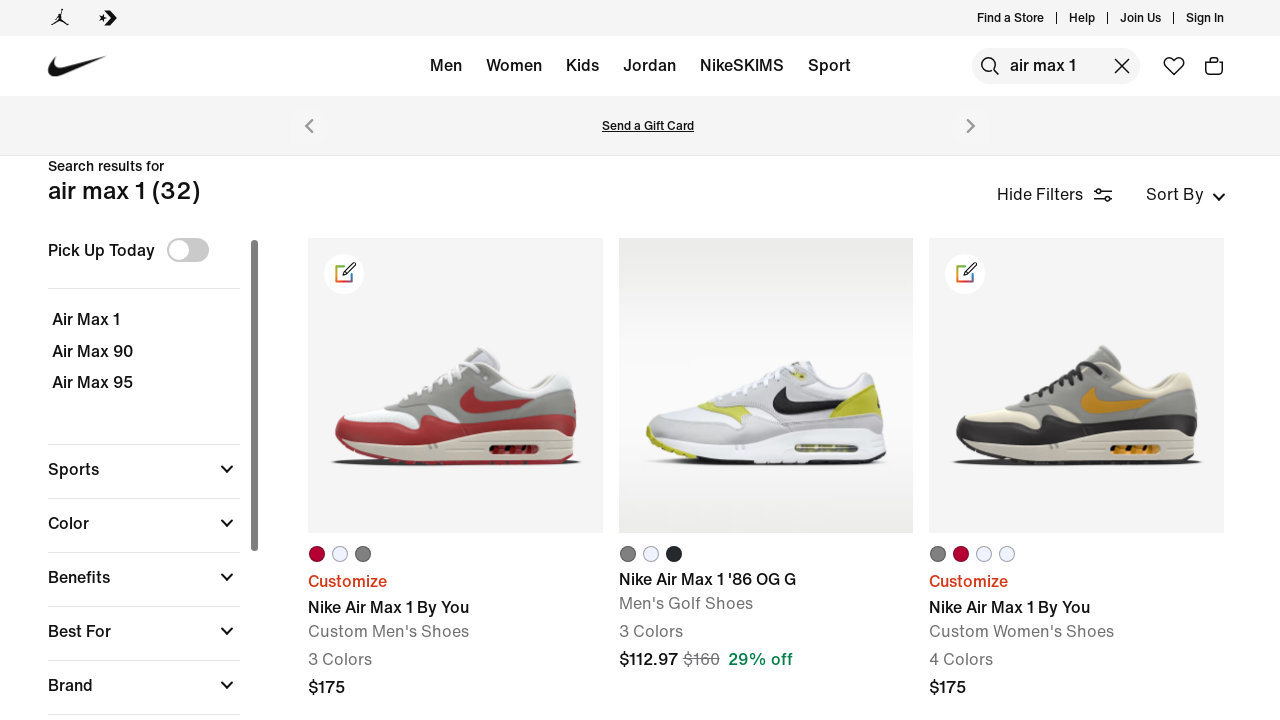

Verified product card link overlays are present
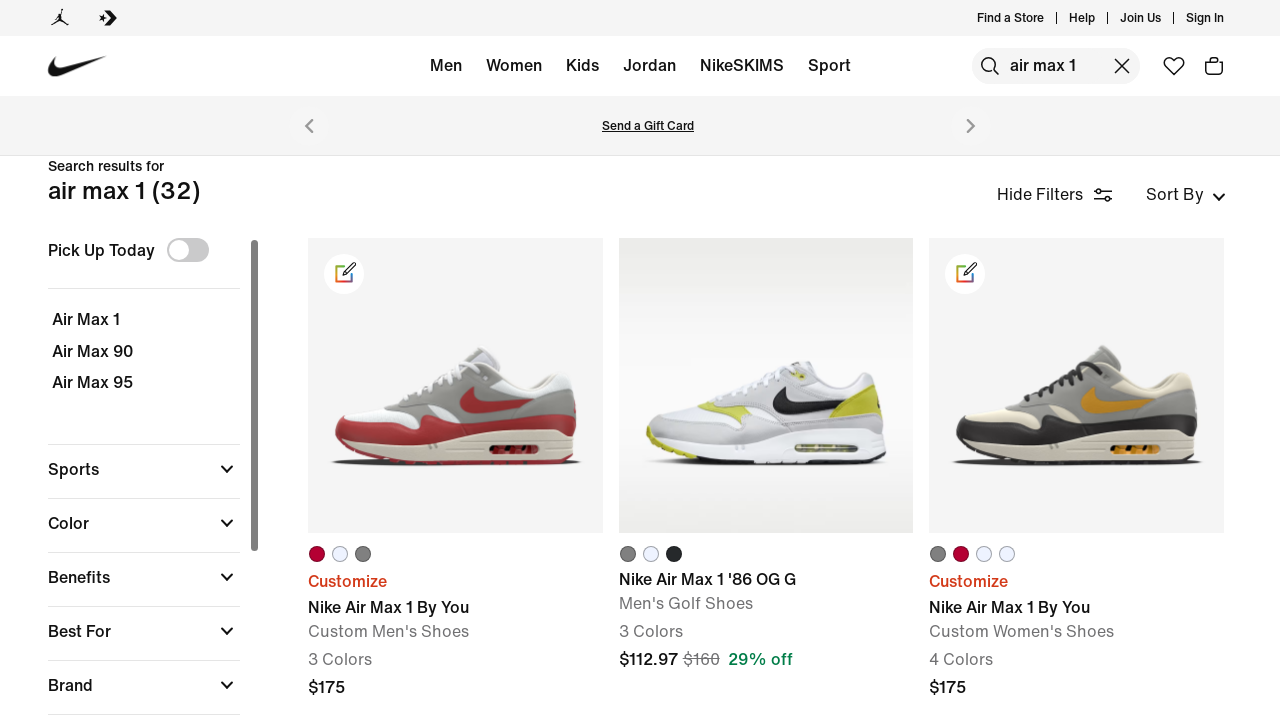

Verified product card hero images are present
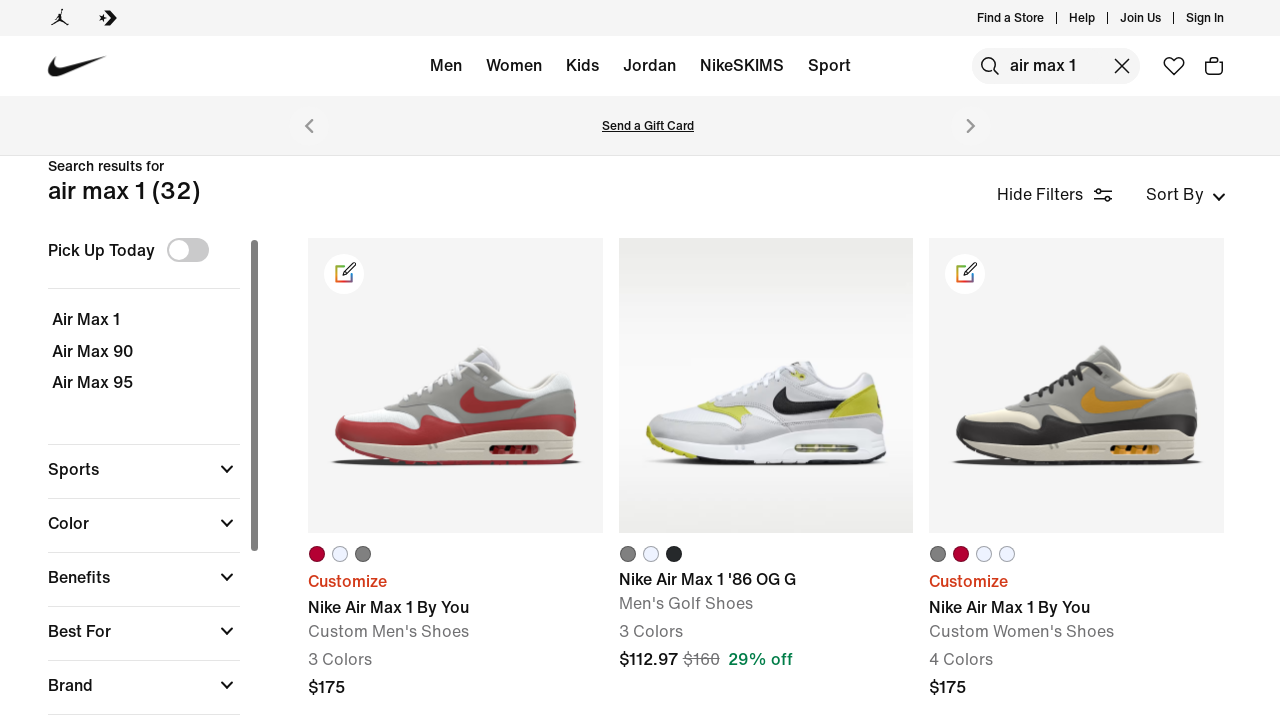

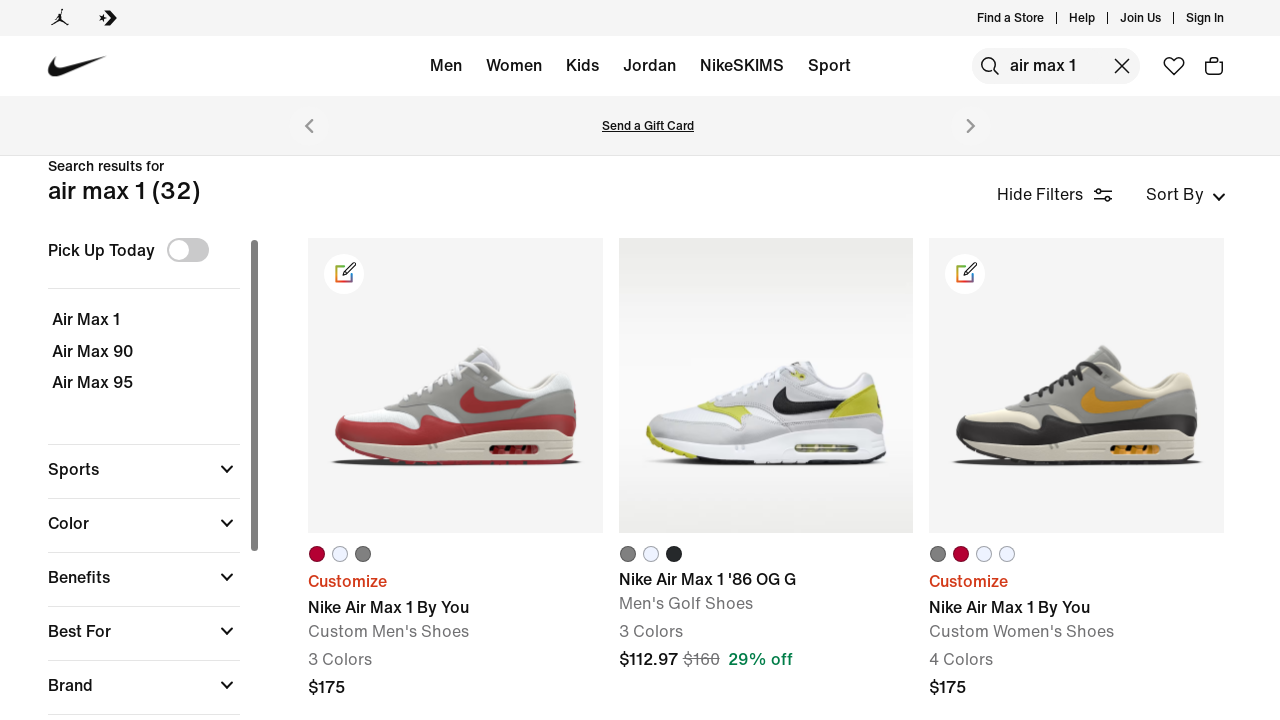